Tests window handle switching by clicking a link that opens a new window and then switching back to the parent window

Starting URL: https://opensource-demo.orangehrmlive.com/

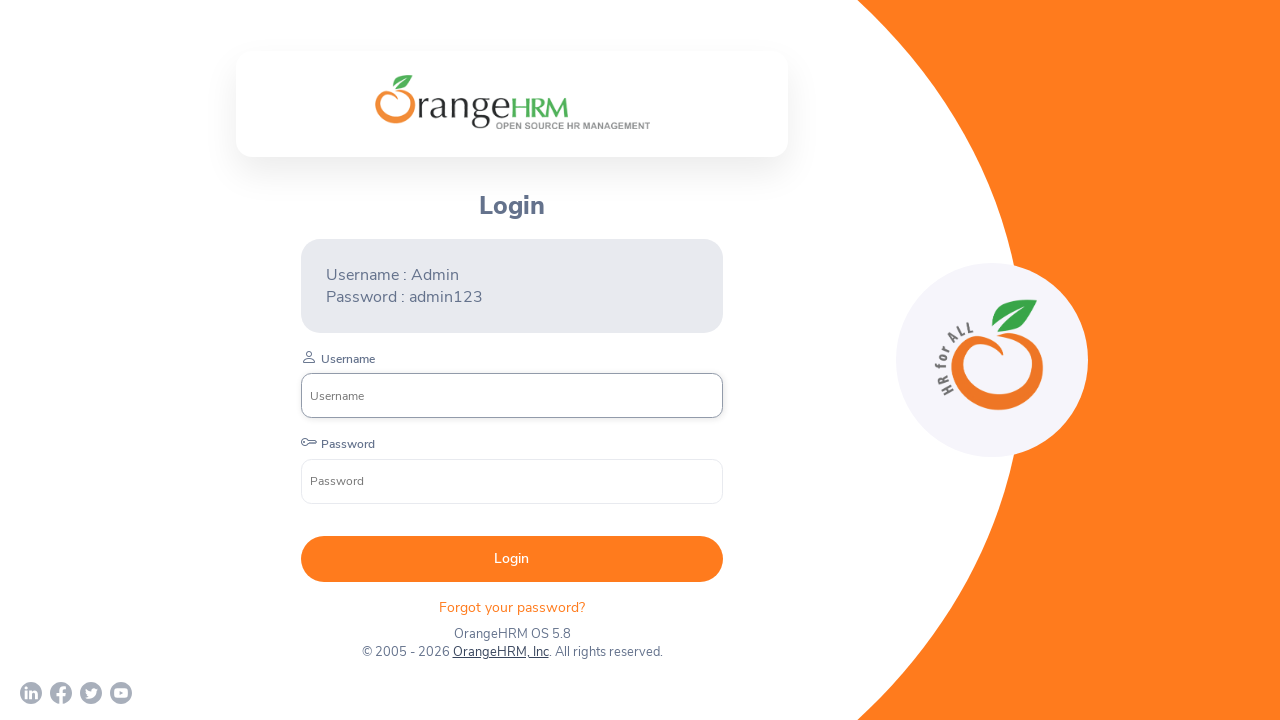

Clicked OrangeHRM, Inc link to open new window at (500, 652) on xpath=//a[text()='OrangeHRM, Inc']
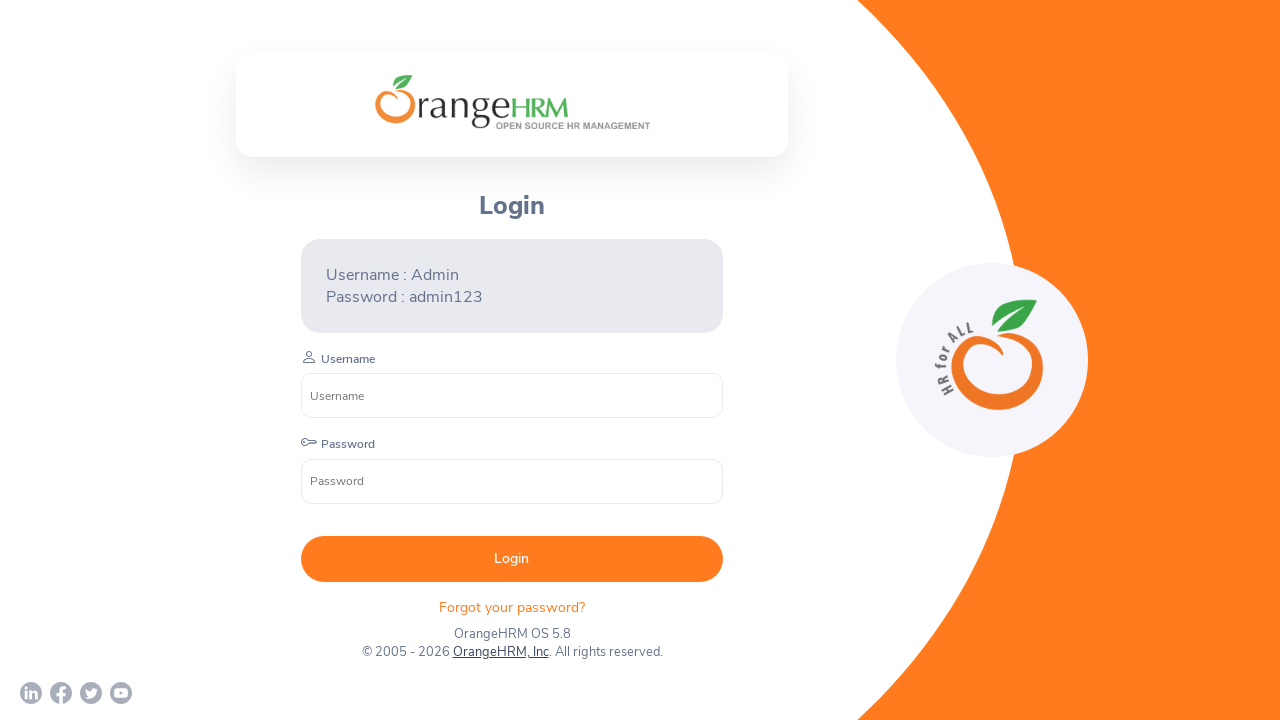

New window/tab opened and captured
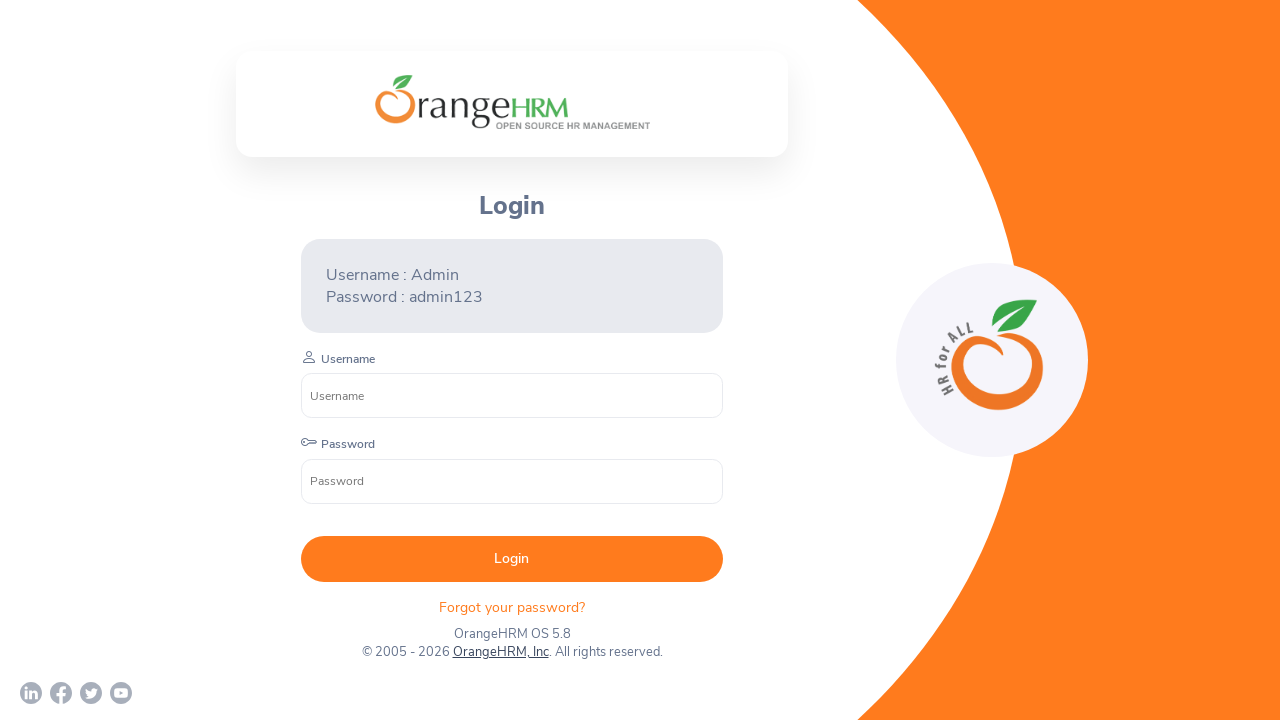

Switched to new window context
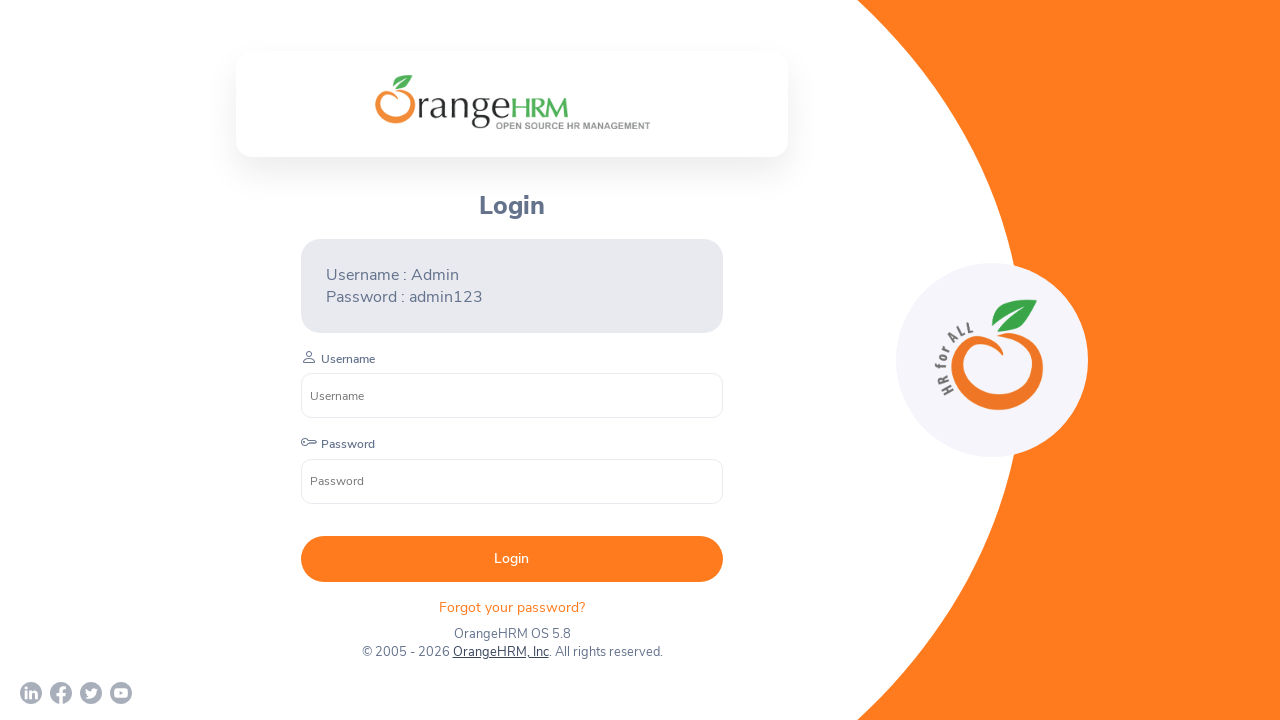

Switched back to parent window
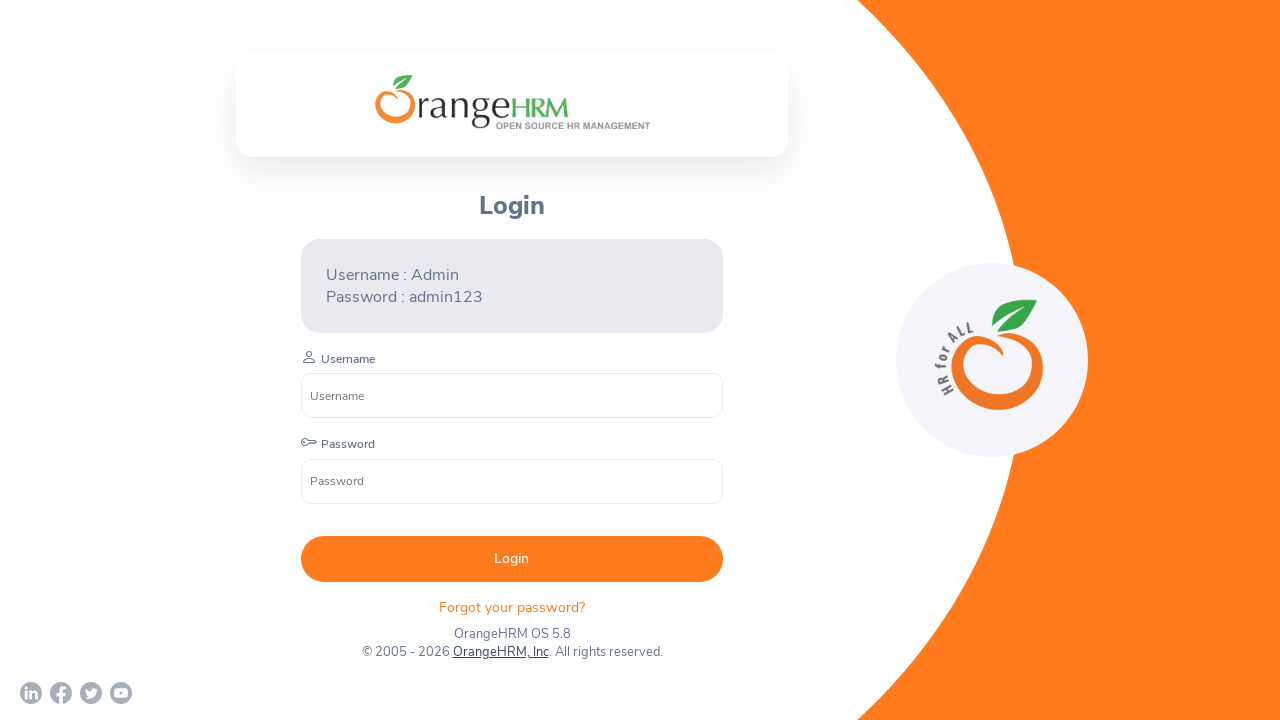

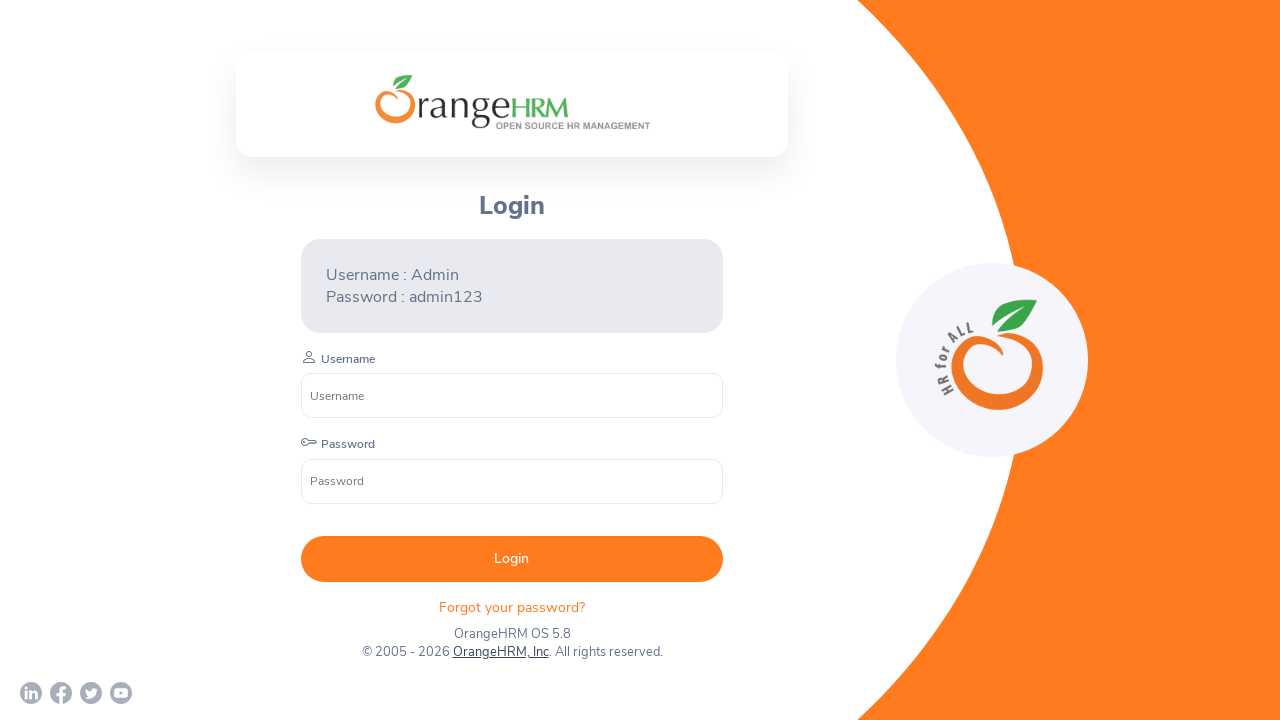